Navigates to a page with a web table, scrolls to the table element, and iterates through all rows and columns to read table data

Starting URL: https://www.toolsqa.com/selenium-webdriver/handle-dynamic-webtables-in-selenium-webdriver/

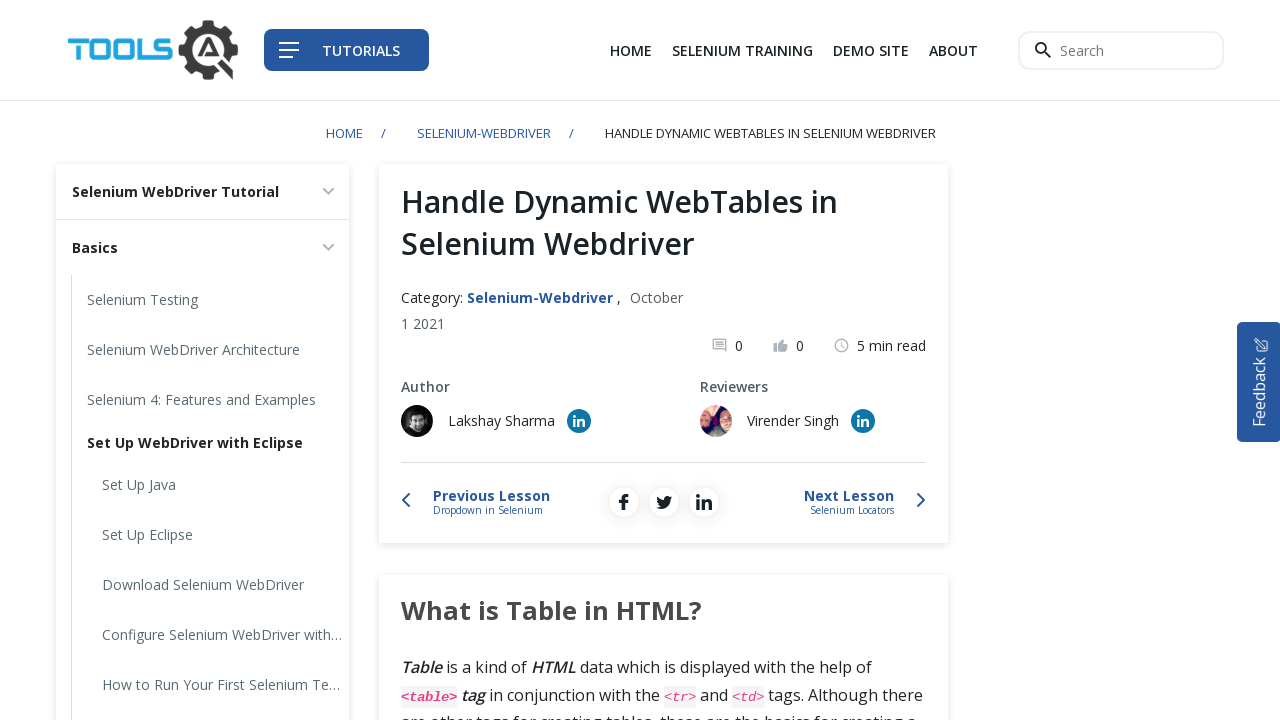

Navigated to the web table handling page
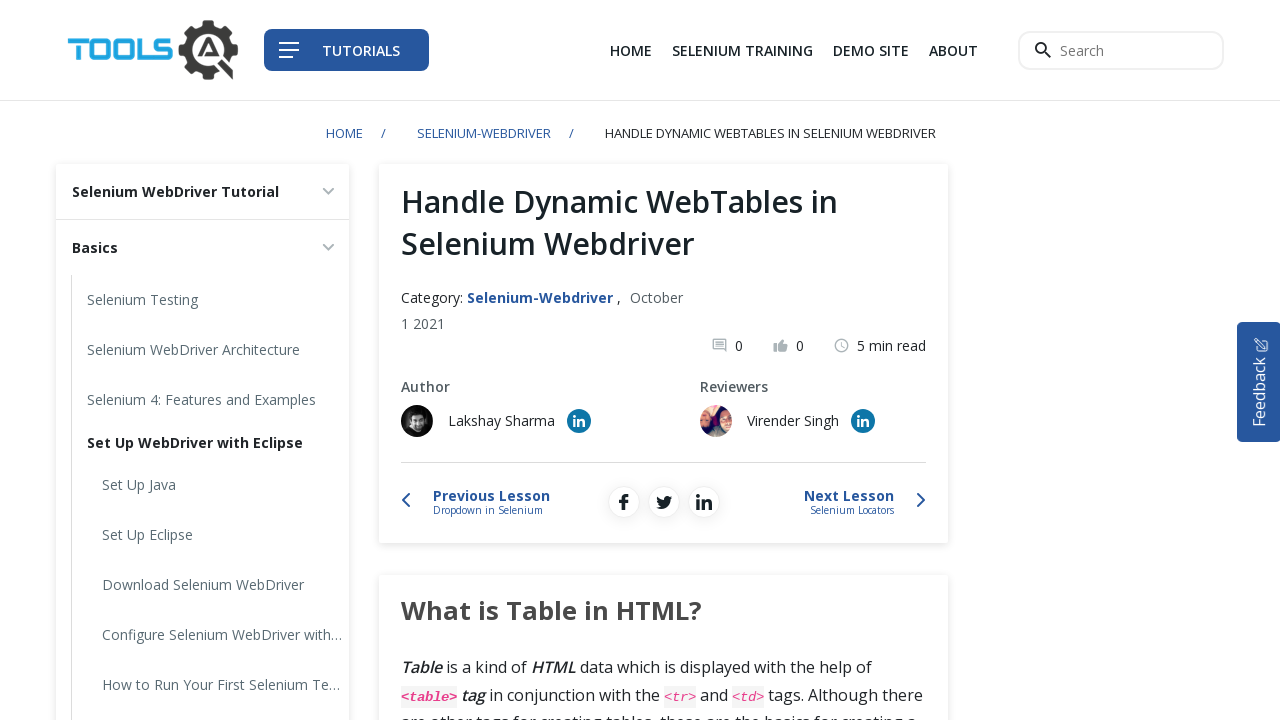

Located the first table element on the page
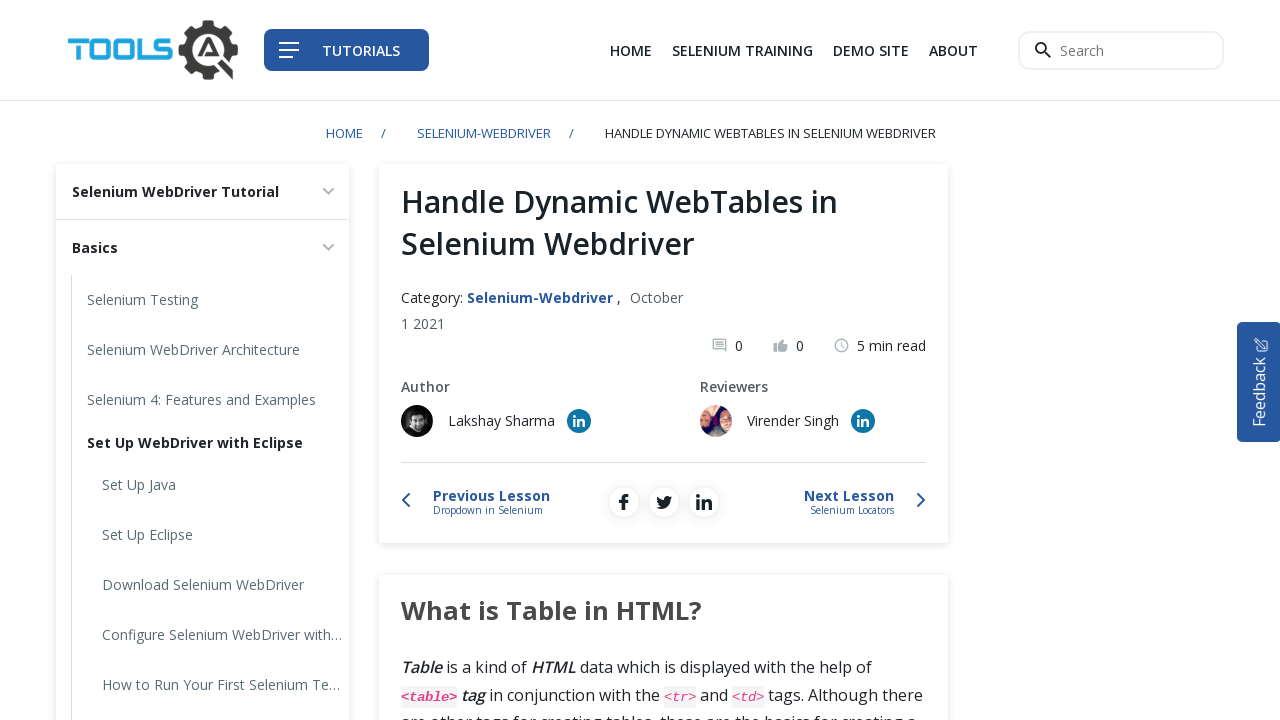

Scrolled to the table element to ensure visibility
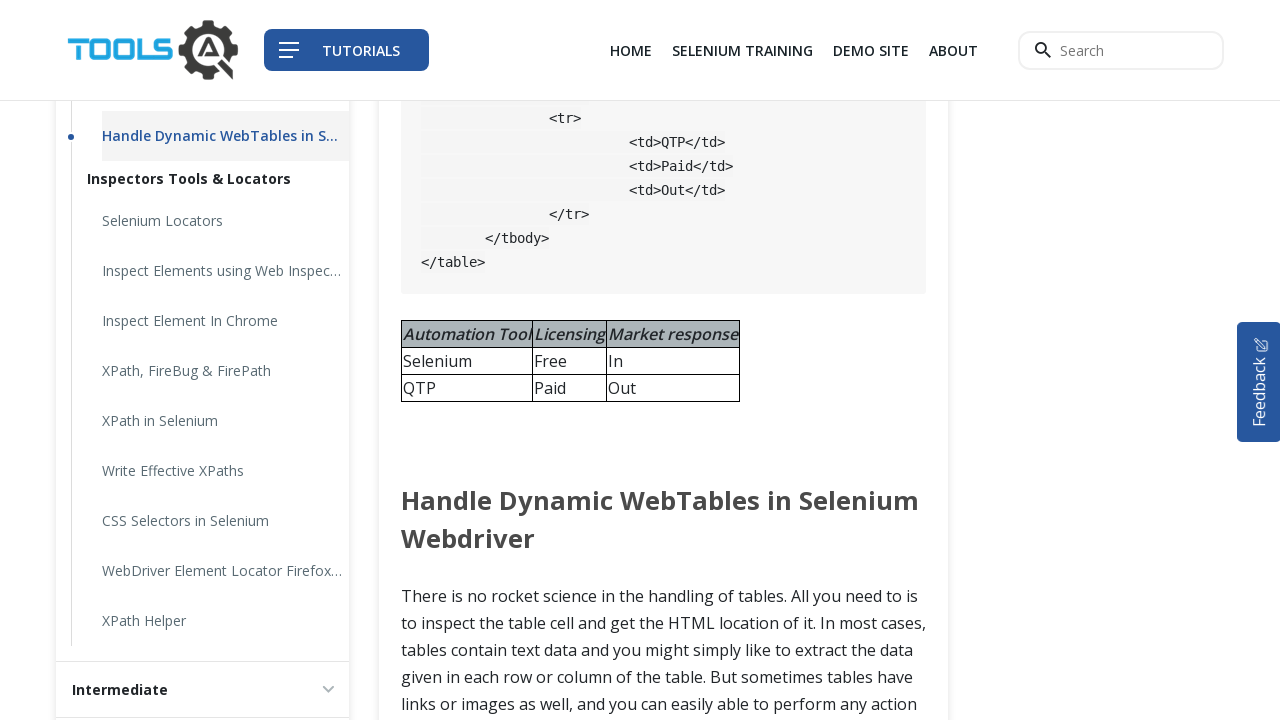

Retrieved all 2 rows from the table body
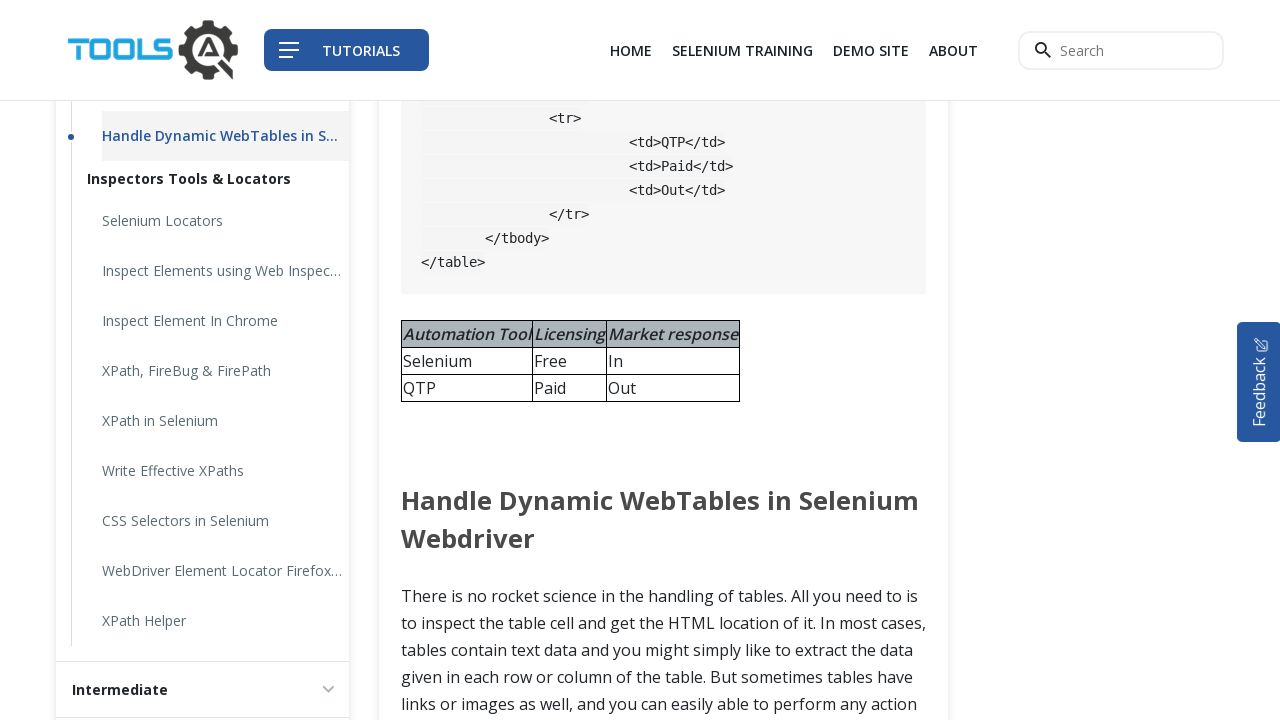

Retrieved 3 columns from row 1
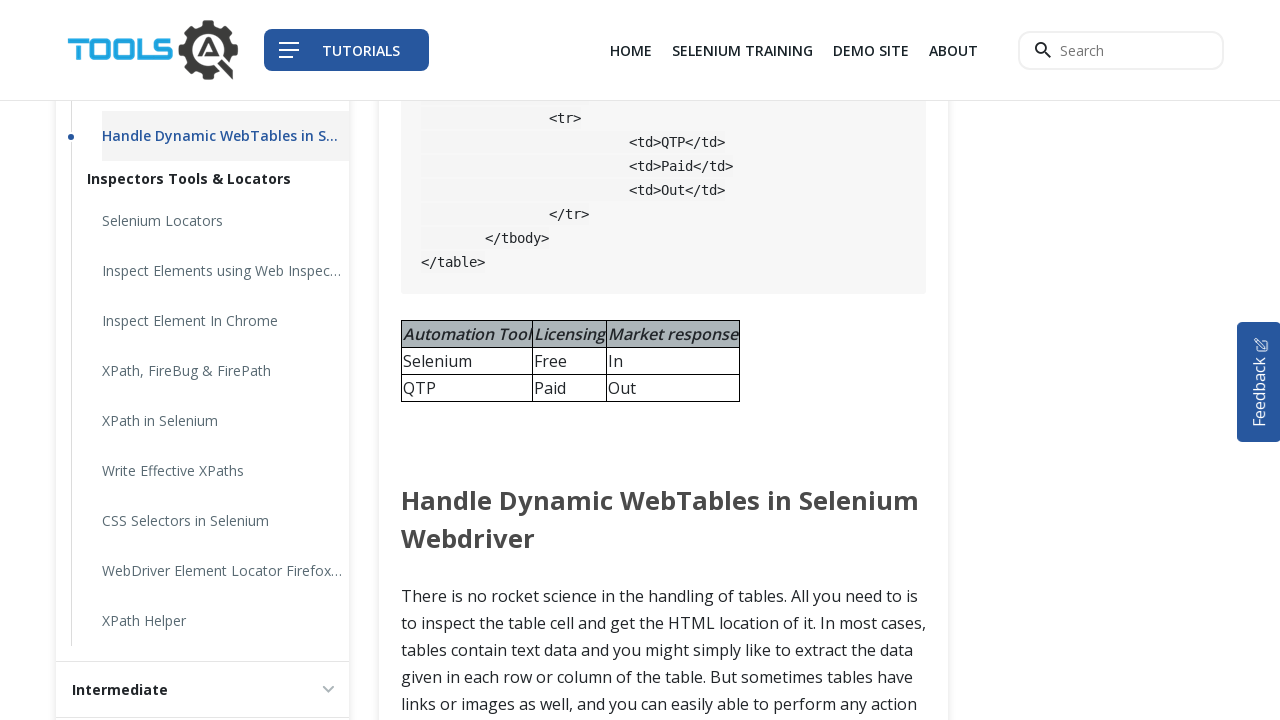

Read cell content from row 1, column 1: 'Selenium'
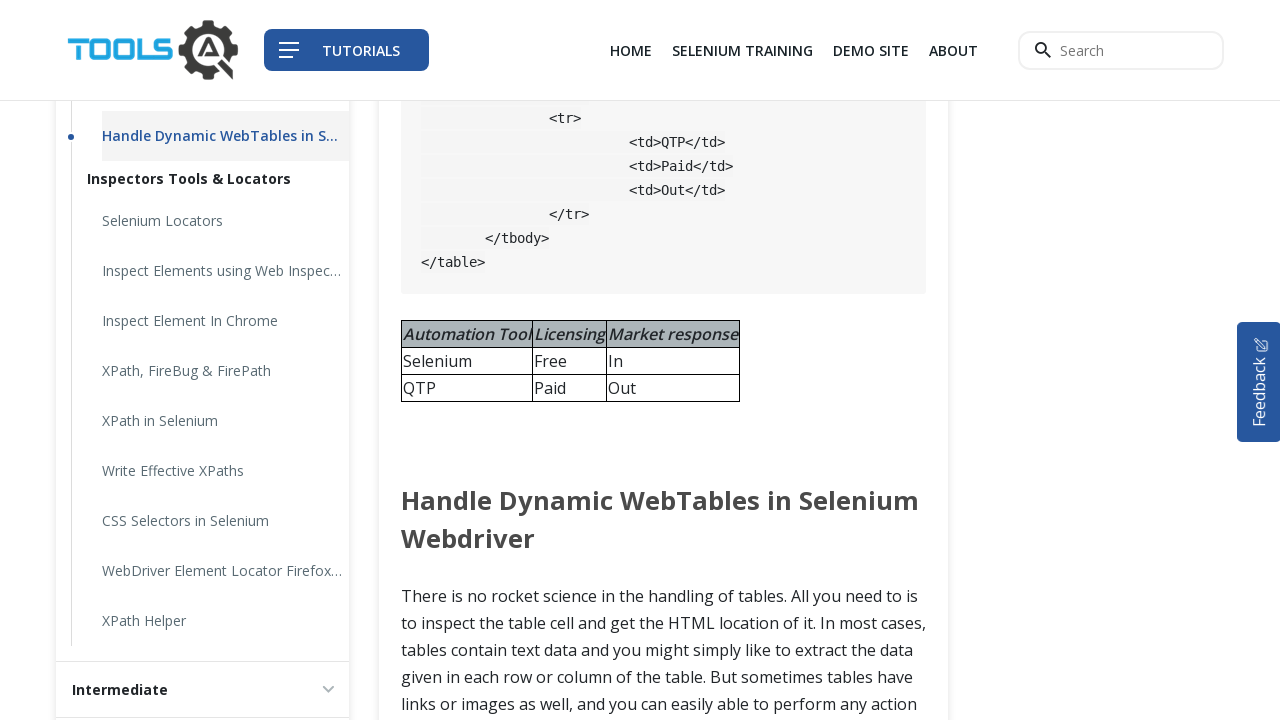

Read cell content from row 1, column 2: 'Free'
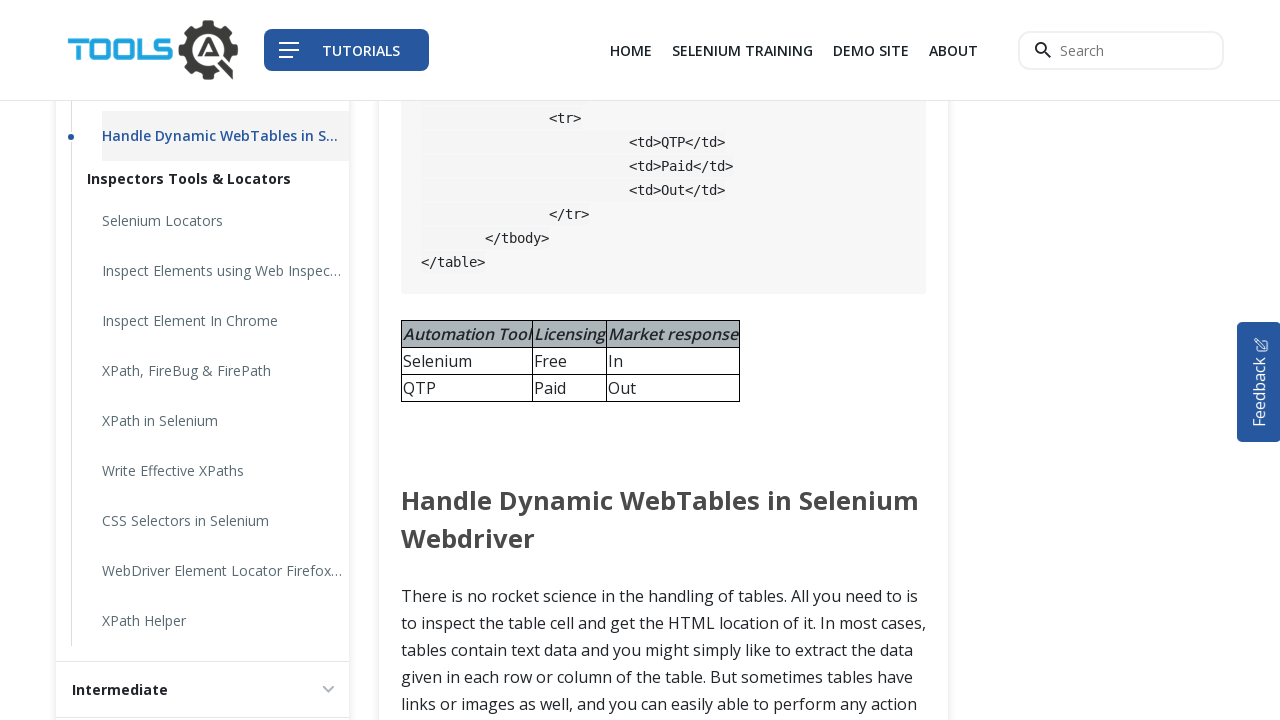

Read cell content from row 1, column 3: 'In'
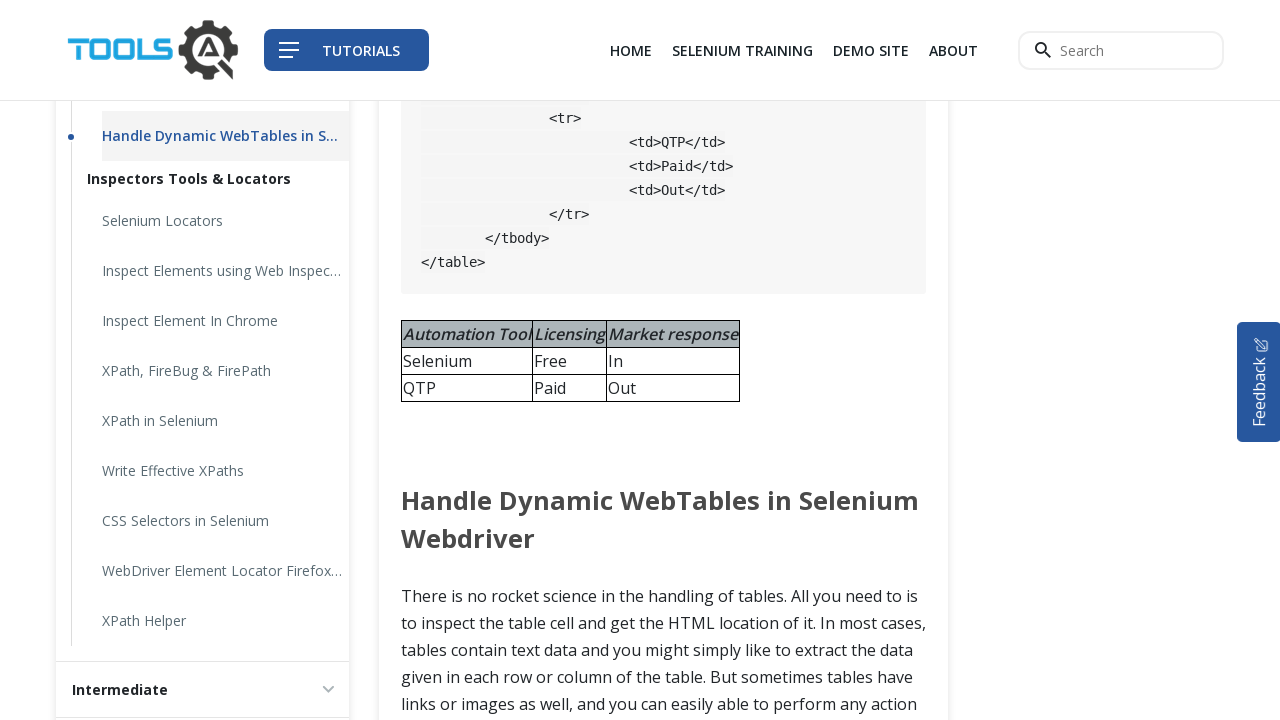

Retrieved 3 columns from row 2
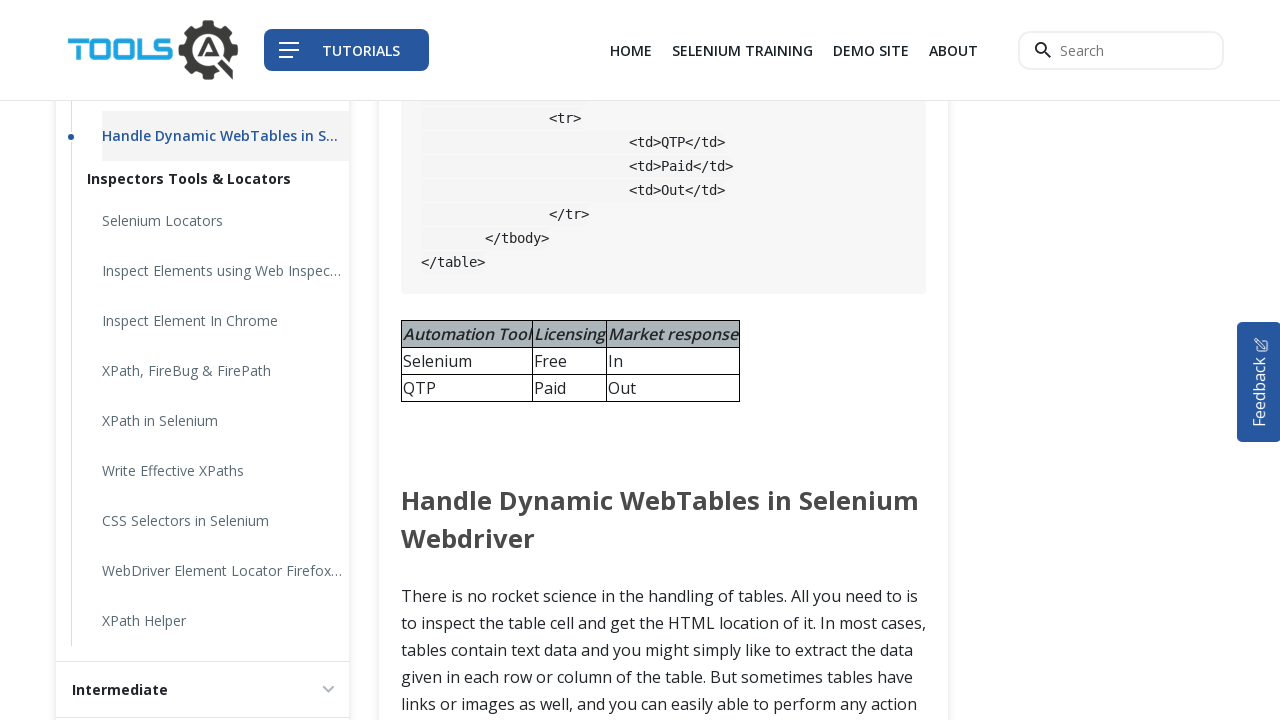

Read cell content from row 2, column 1: 'QTP'
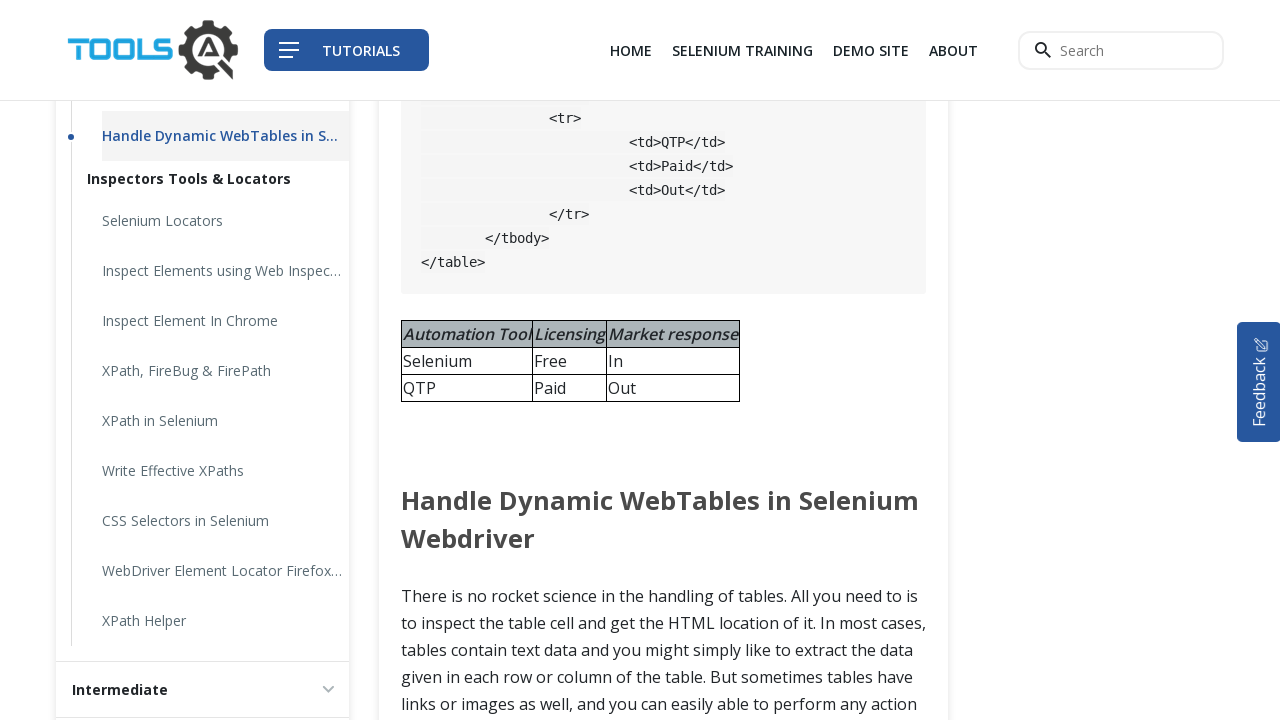

Read cell content from row 2, column 2: 'Paid'
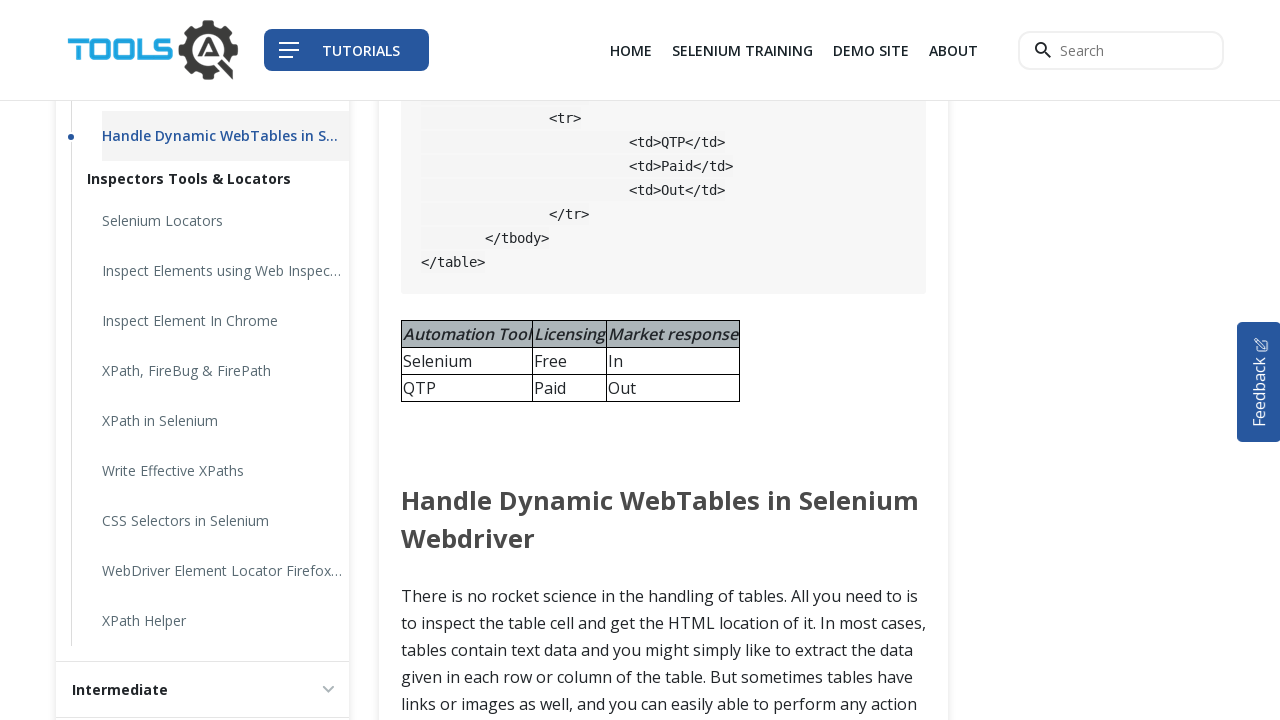

Read cell content from row 2, column 3: 'Out'
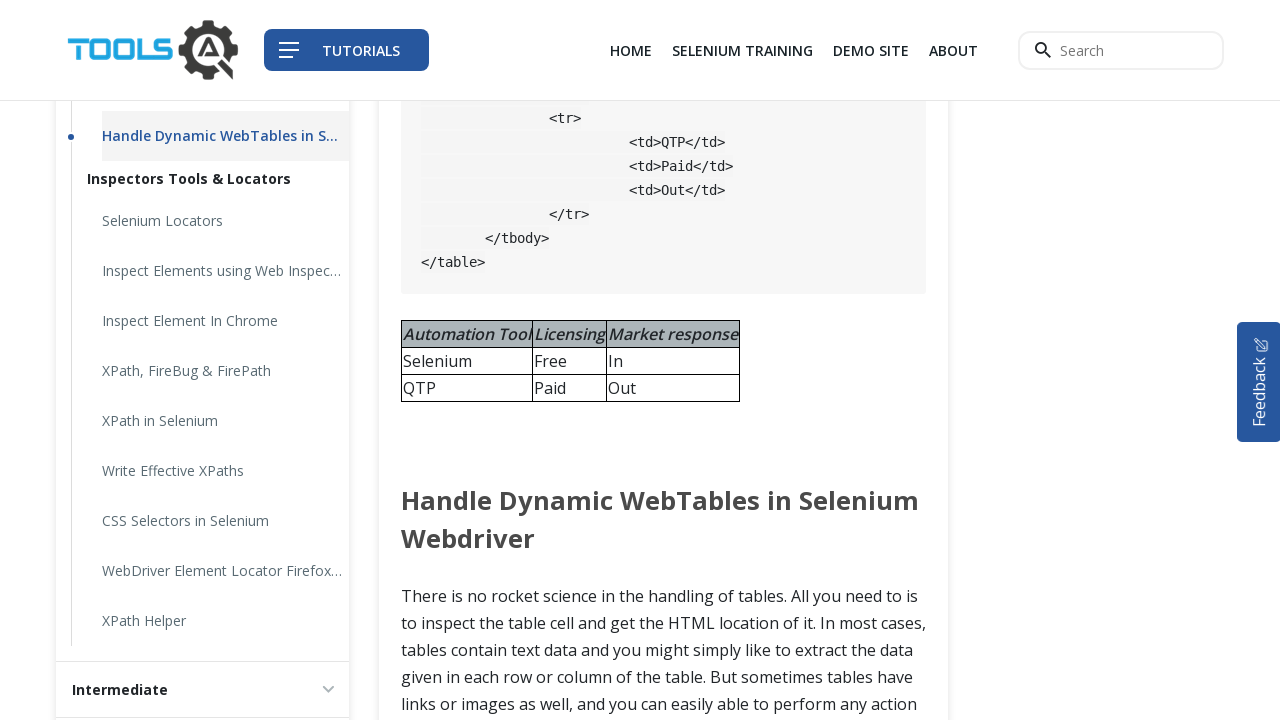

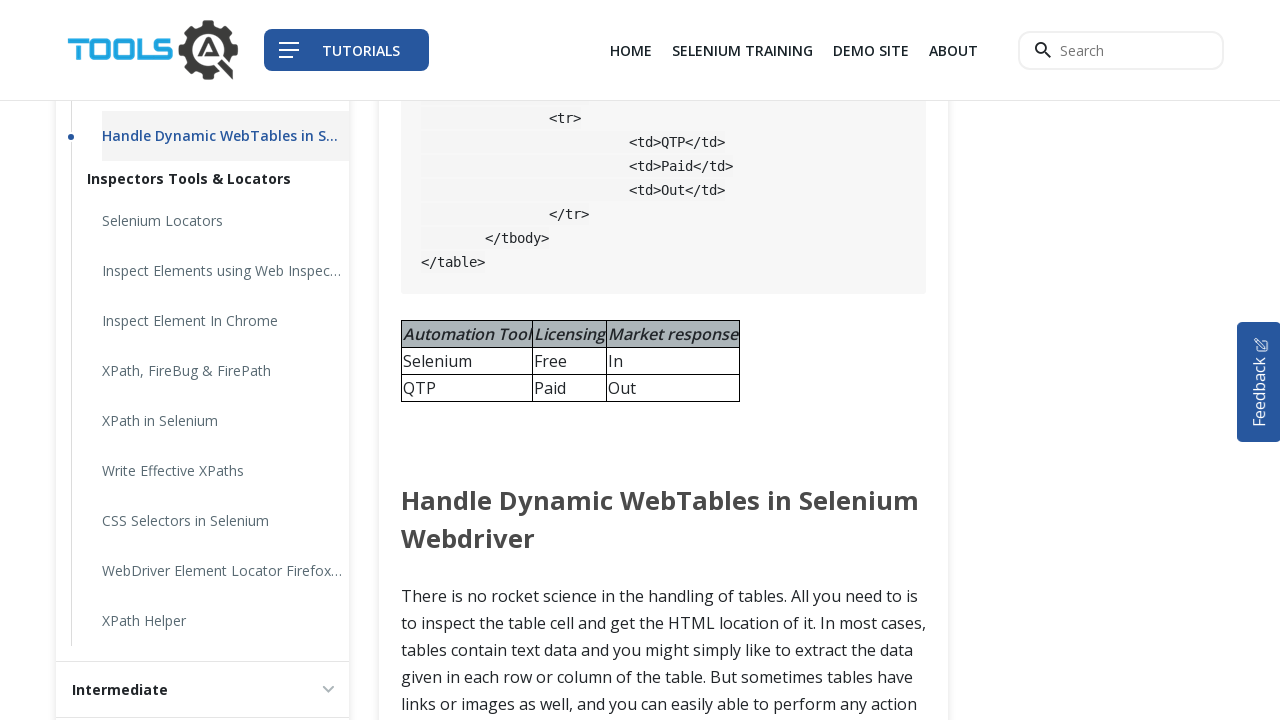